Loads two visually heavy/complex websites (Active Theory and Sagmeister & Walsh) to test browser performance with resource-intensive pages, waiting for each to fully load before checking the page title.

Starting URL: https://activetheory.net/home

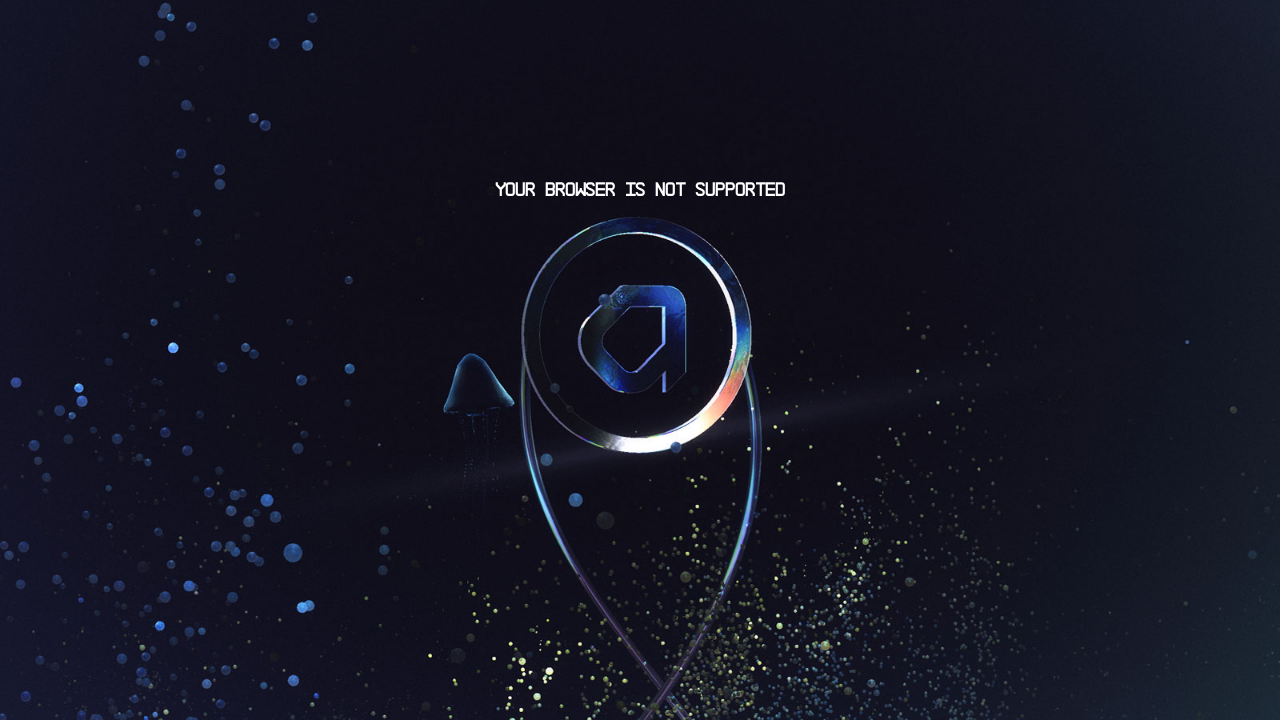

Active Theory page fully loaded with all network requests complete
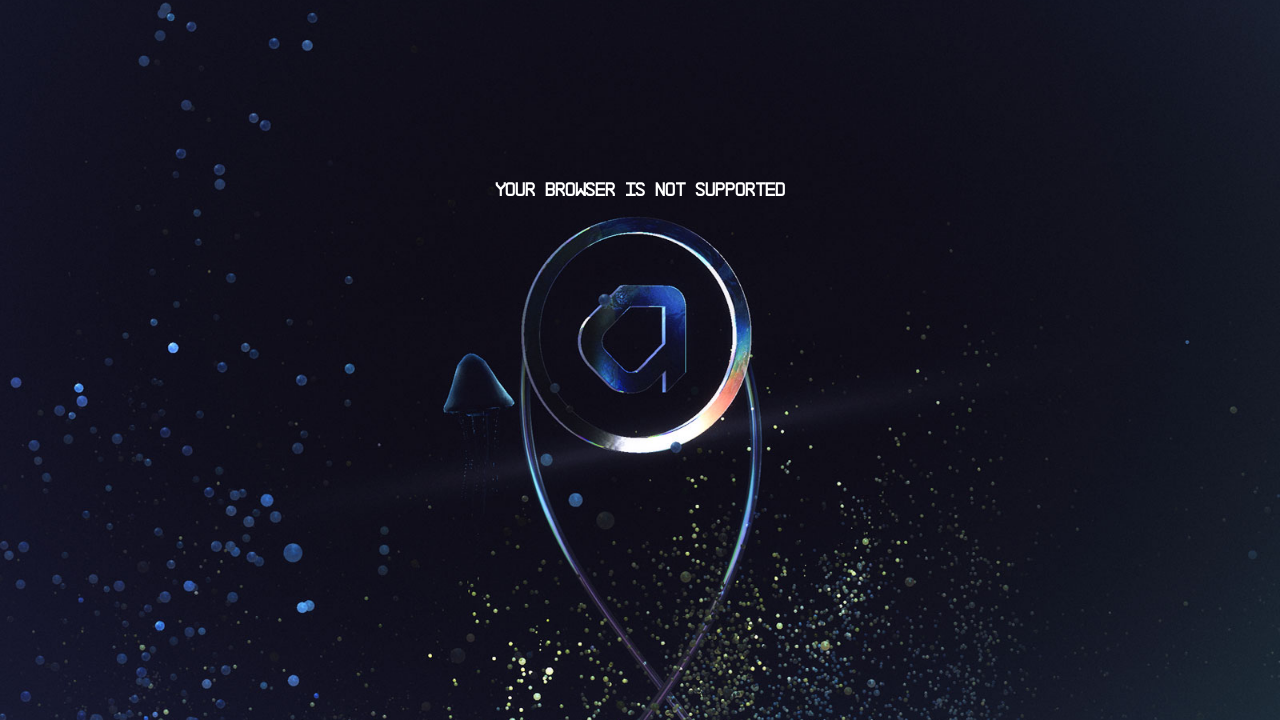

Retrieved Active Theory page title to verify successful load
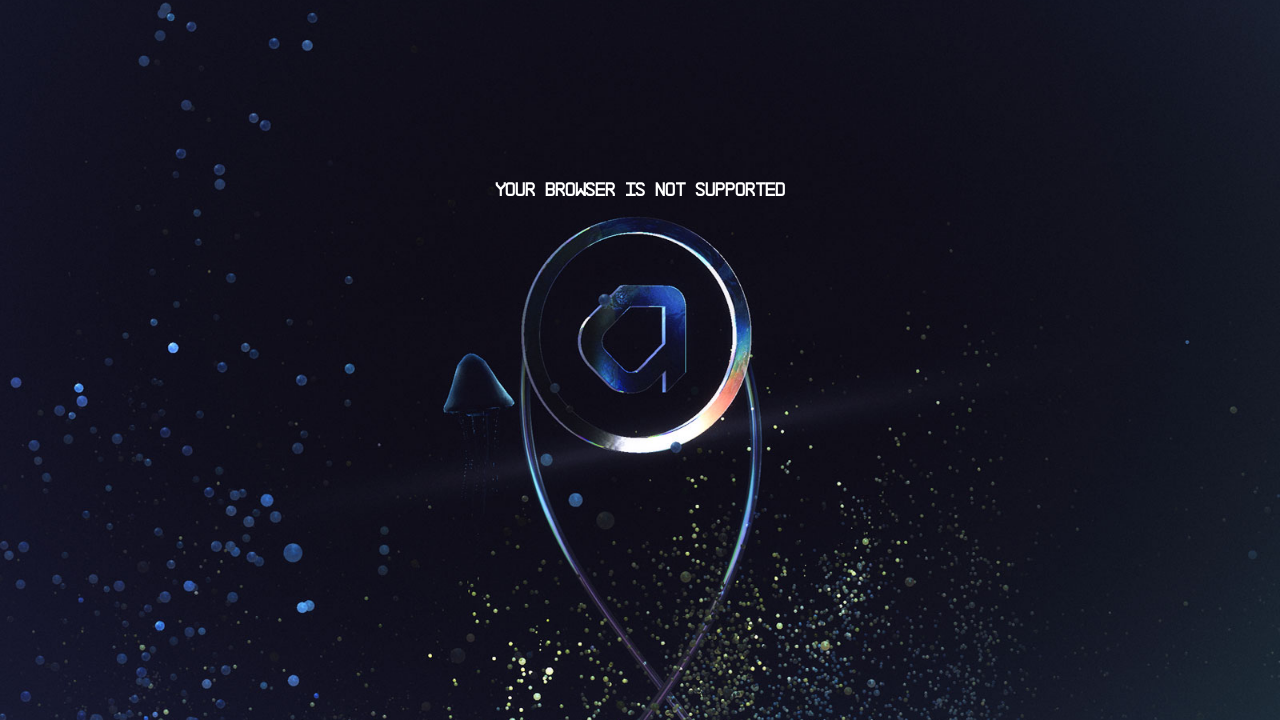

Navigated to Sagmeister & Walsh website
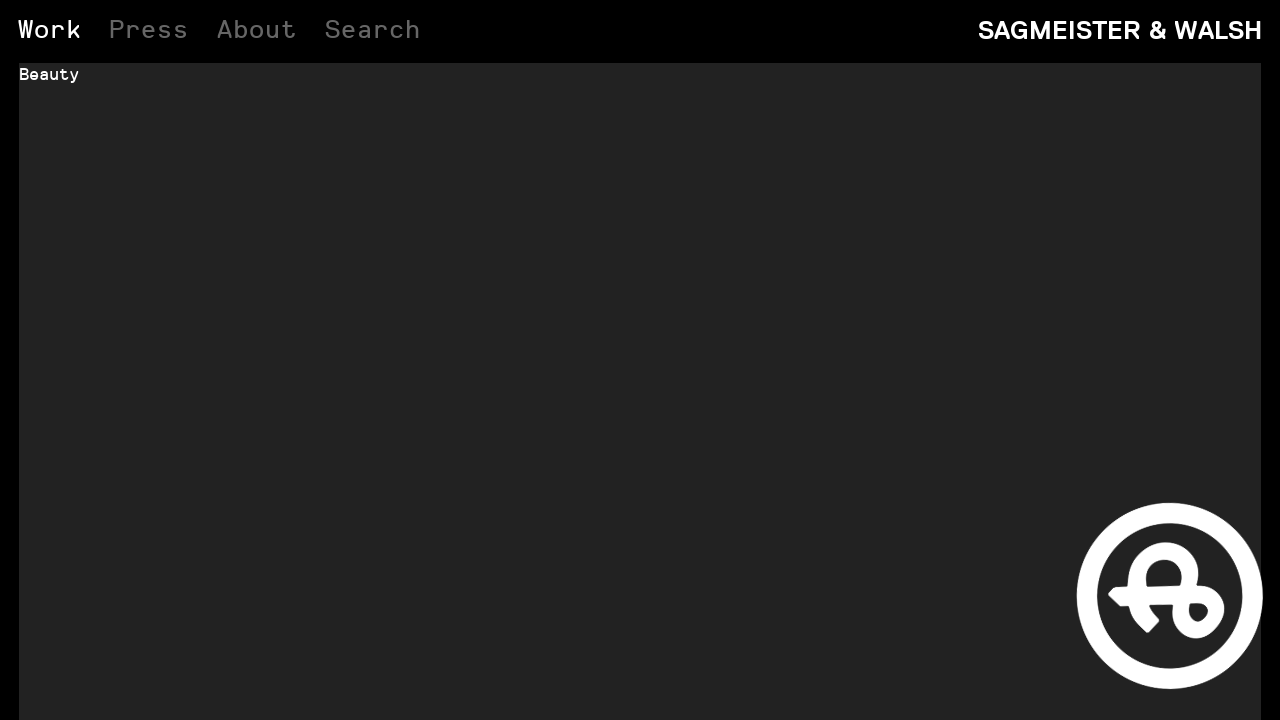

Sagmeister & Walsh page fully loaded with all network requests complete
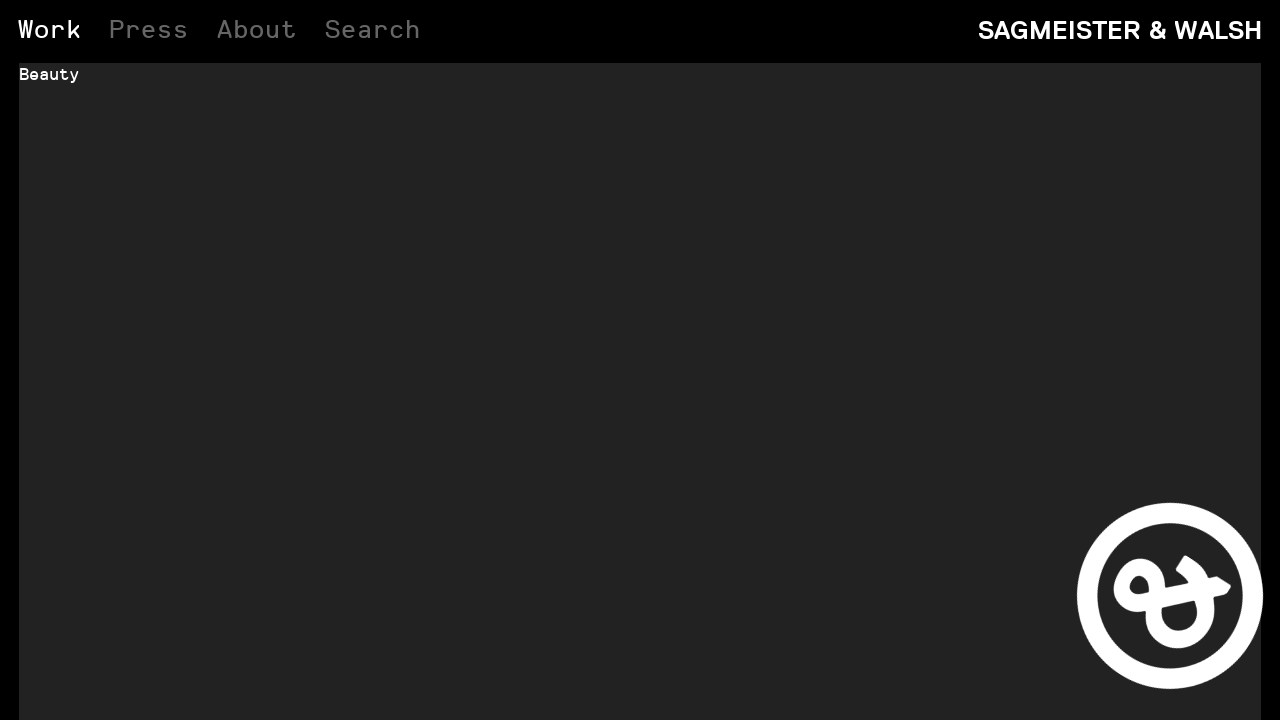

Retrieved Sagmeister & Walsh page title to verify successful load
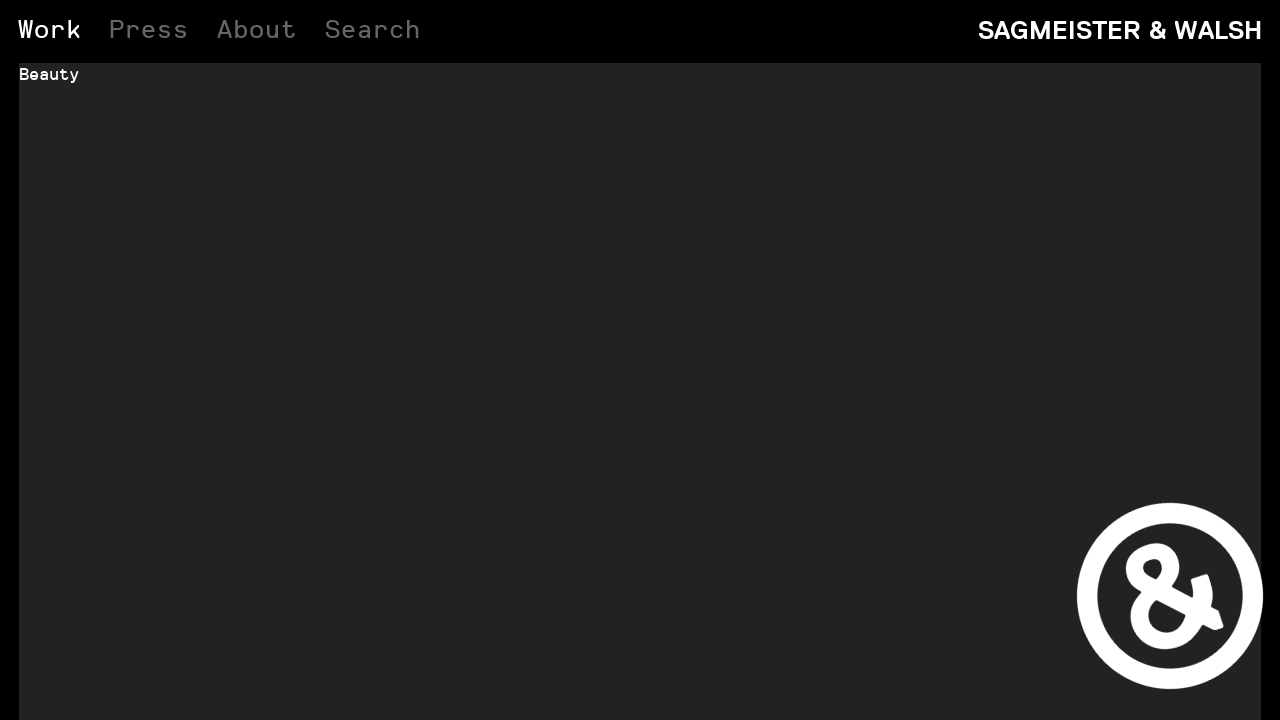

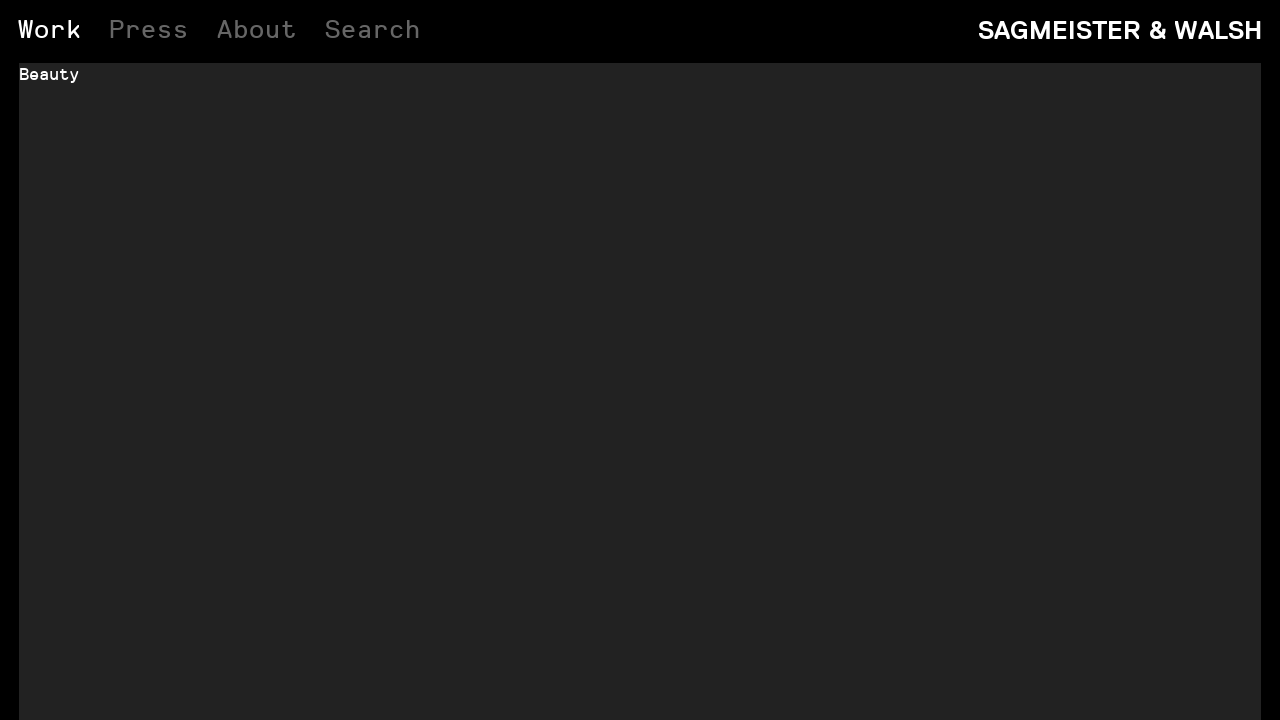